Tests navigation on 3dnews.ru by clicking on the "Offсянка" section link from the IT Finance page and verifying the section page loads correctly with expected elements.

Starting URL: https://3dnews.ru/it-finance

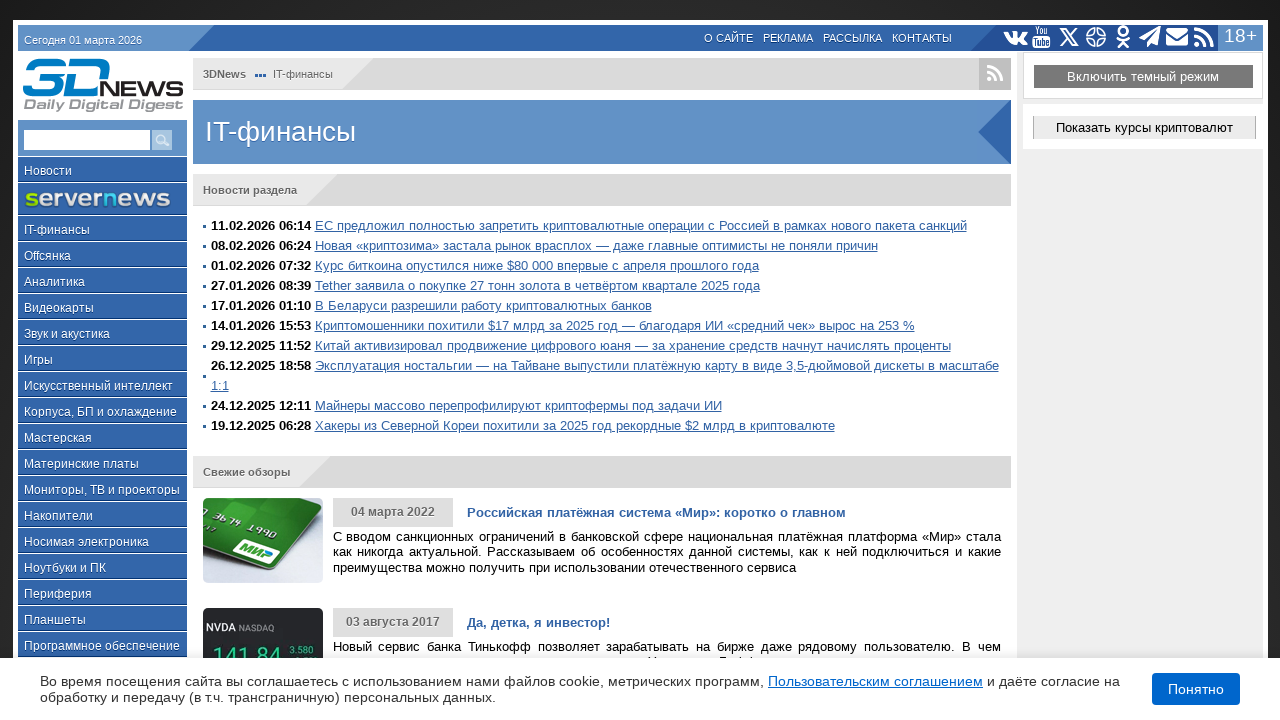

Waited for 'Offсянка' link to be present on IT Finance page
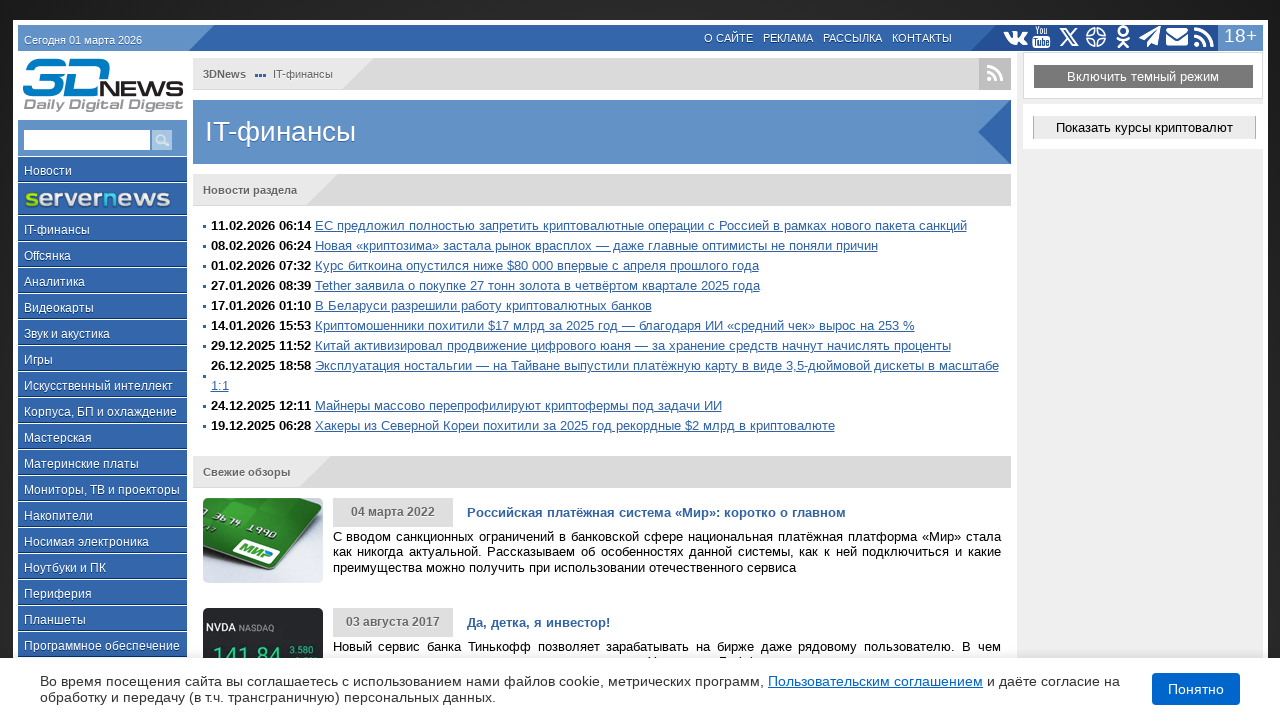

Clicked on 'Offсянка' section link at (102, 255) on a:has-text('Offсянка')
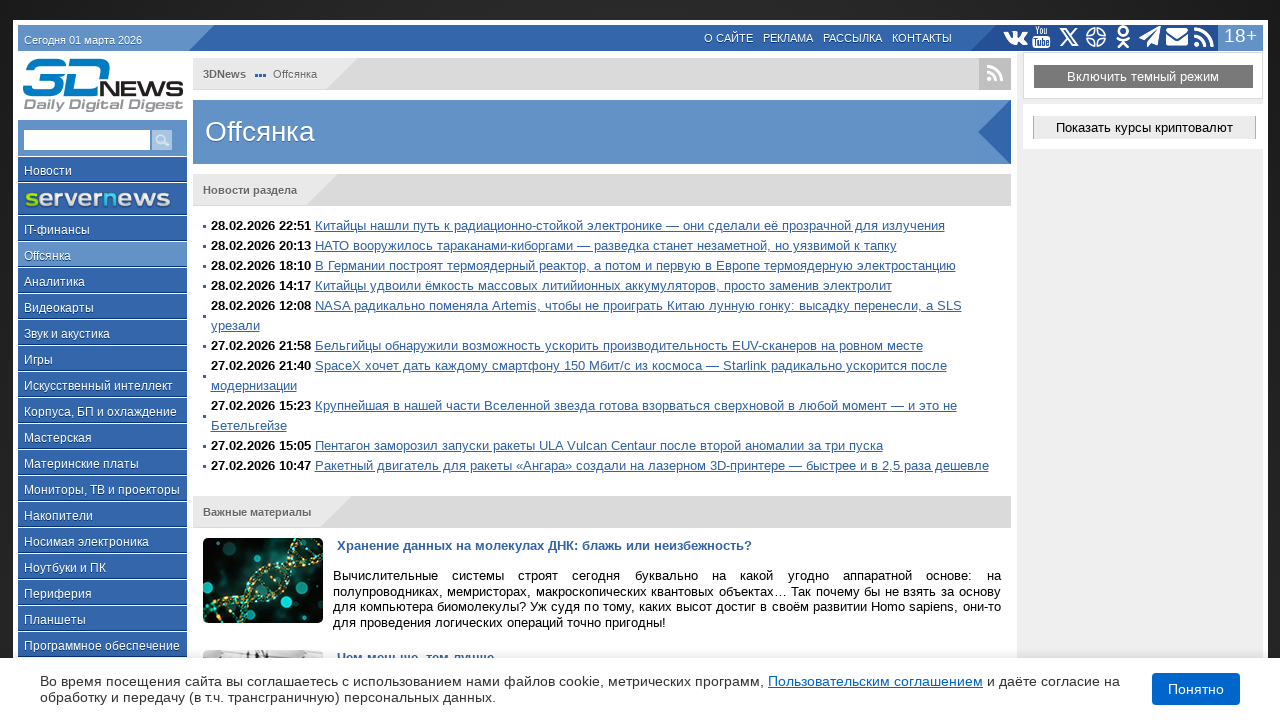

Waited for page to load after clicking 'Offсянка' link
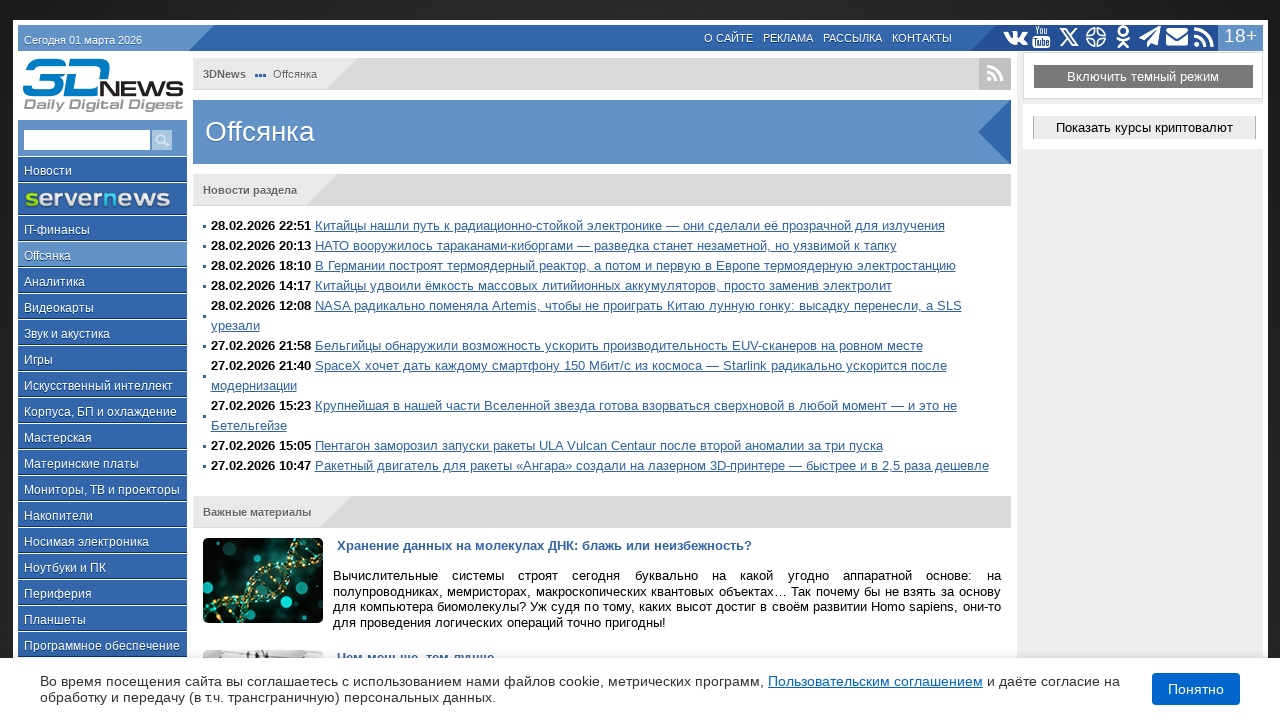

Verified page title contains 'Offсянка'
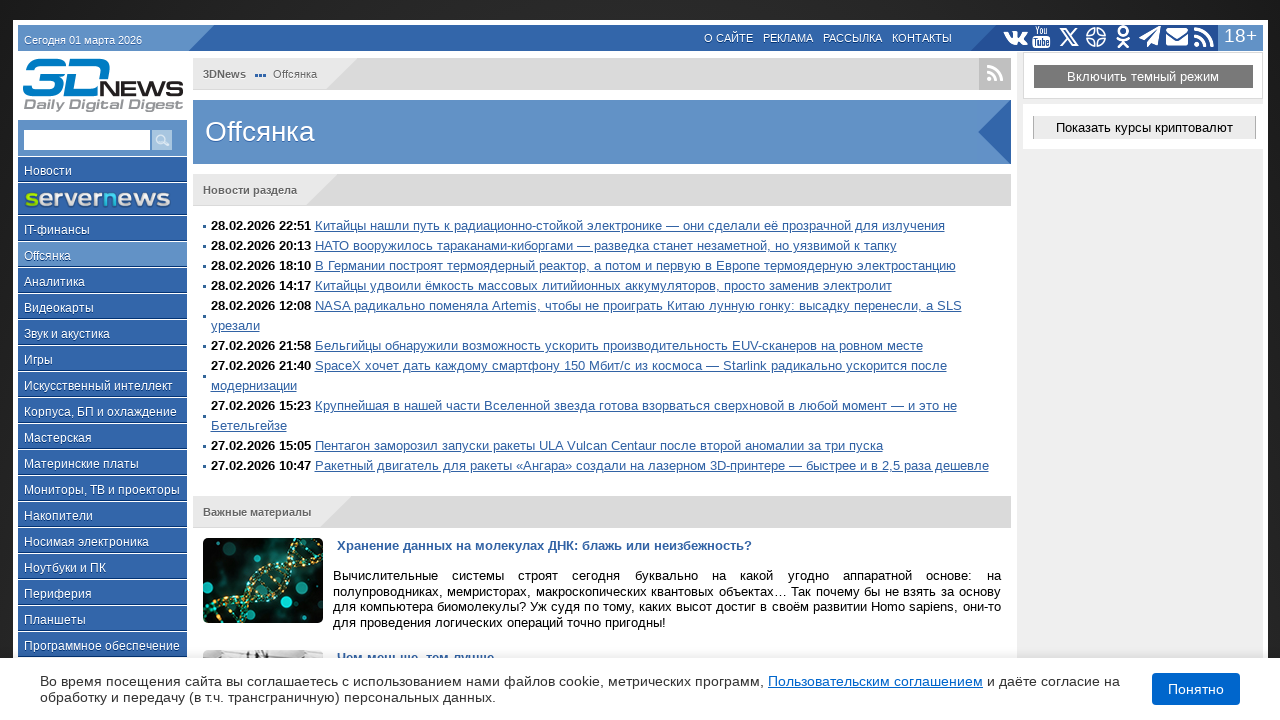

Clicked 'Offсянка' link again at (102, 255) on a:has-text('Offсянка')
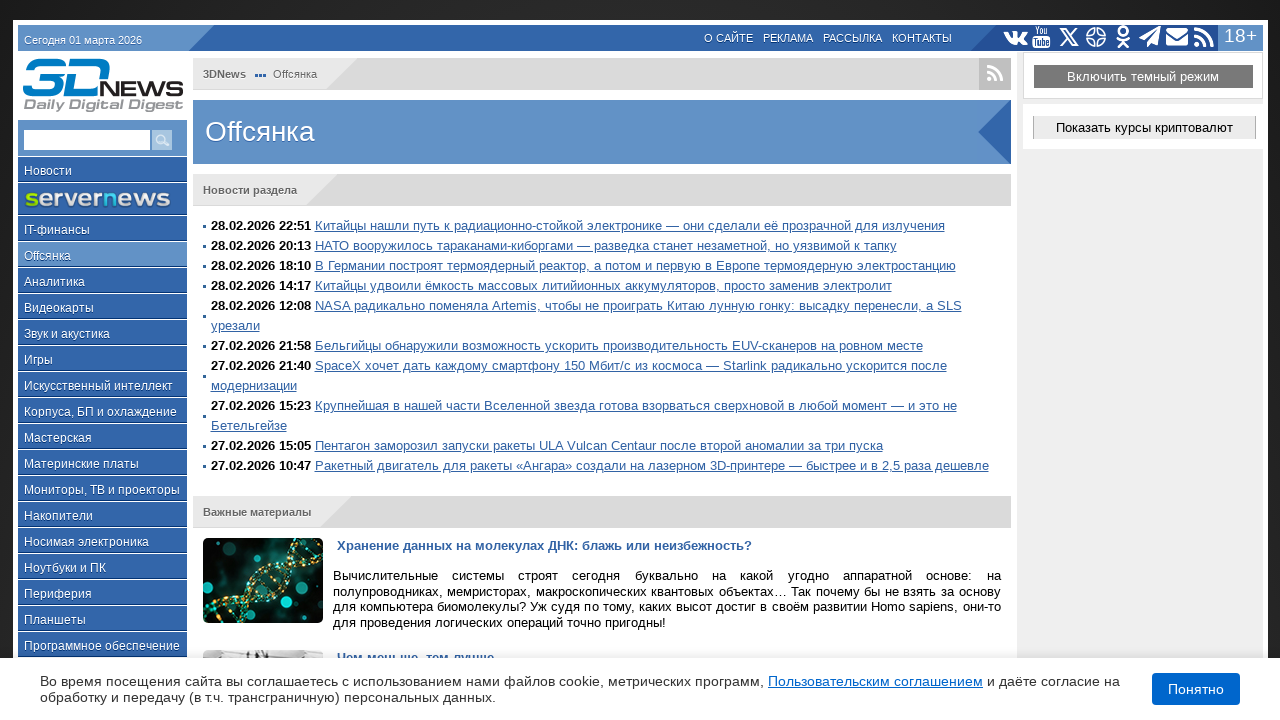

Waited for page to load after second click
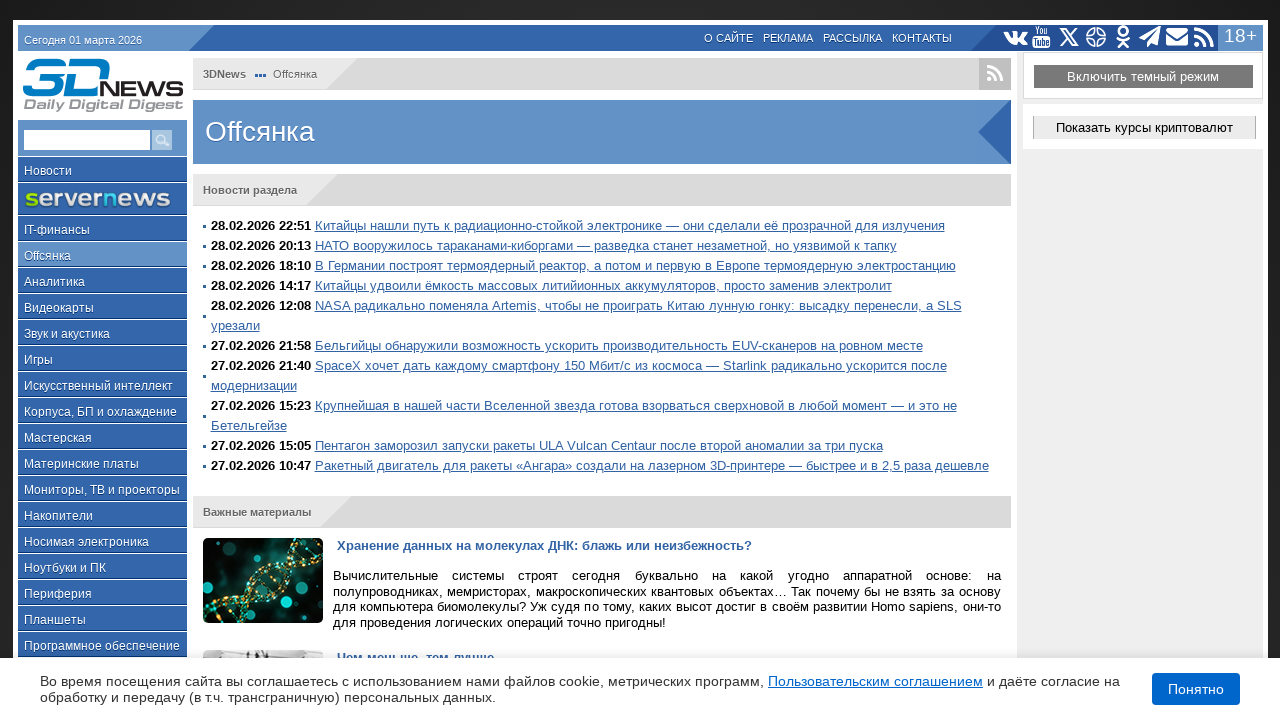

Waited for breadcrumb element to be present
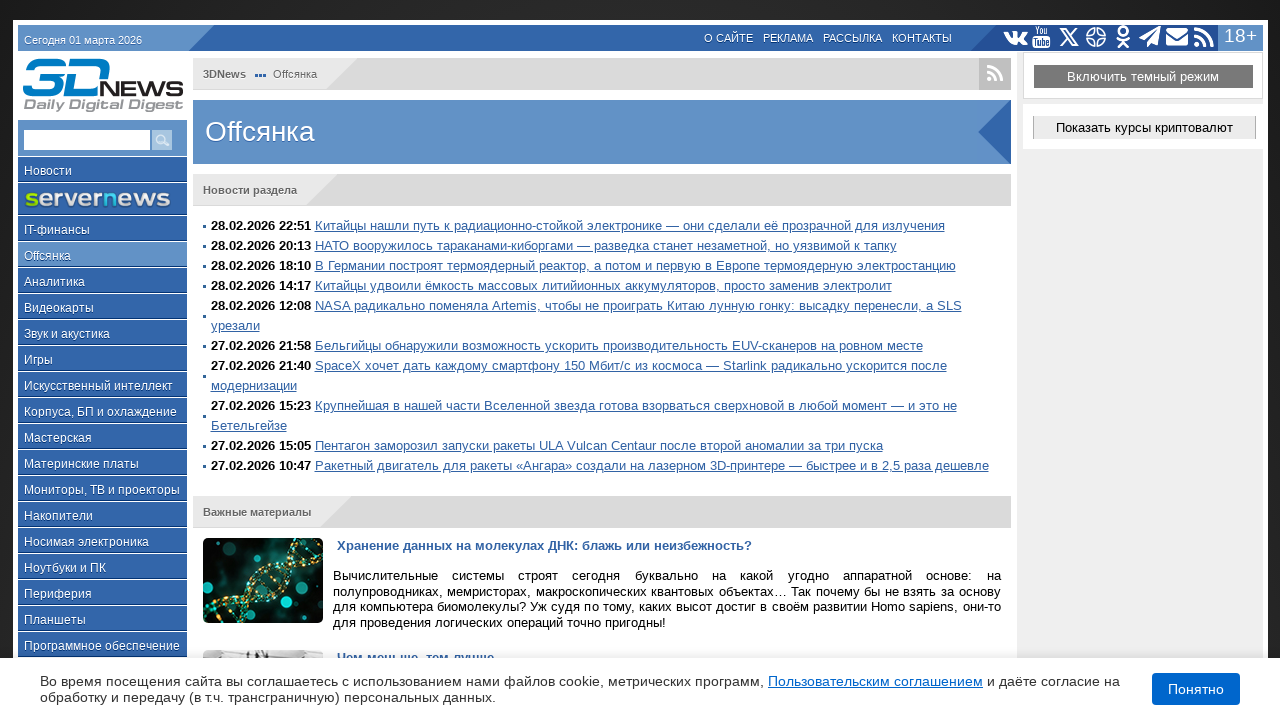

Retrieved breadcrumb text content
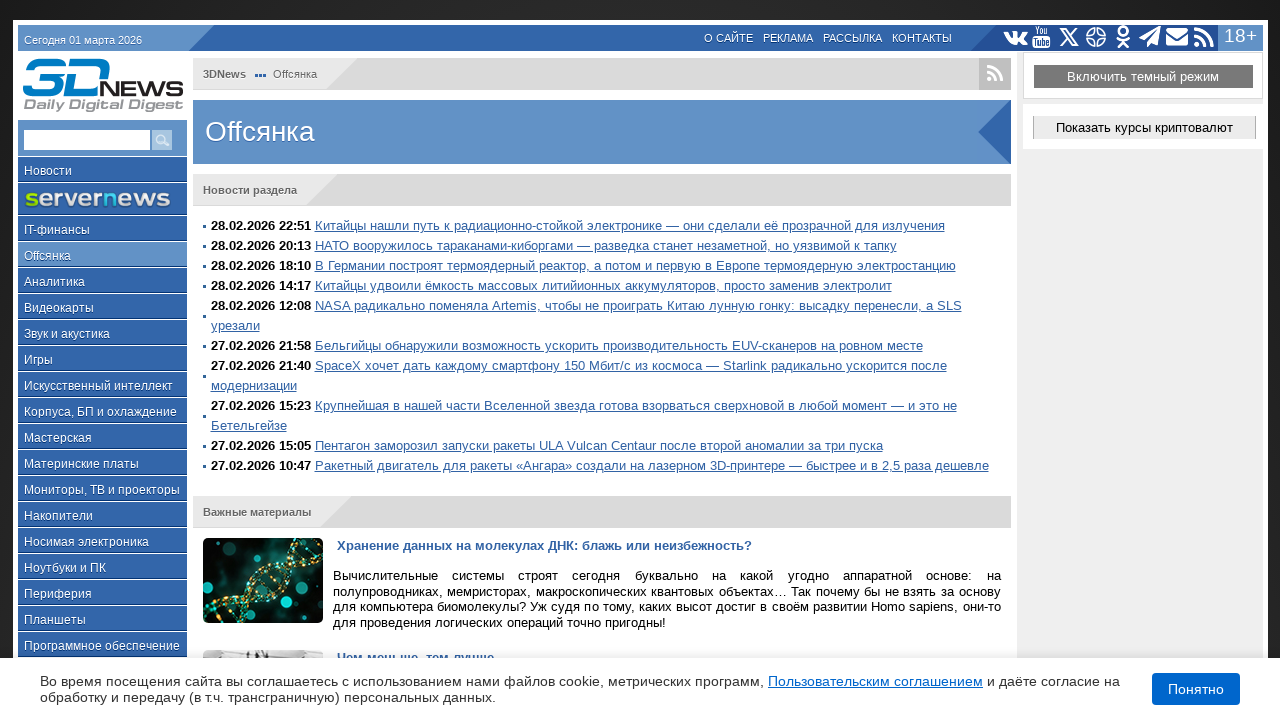

Verified breadcrumb contains 'Offсянка'
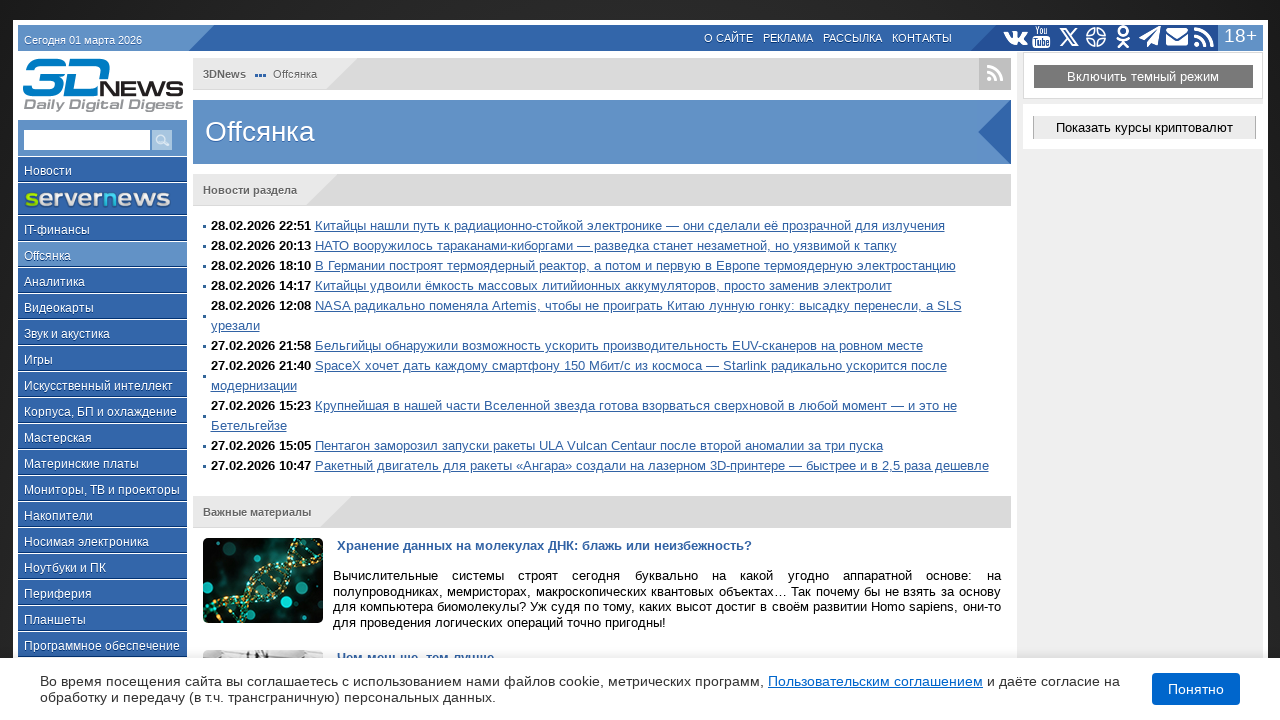

Waited for section list header element to be present
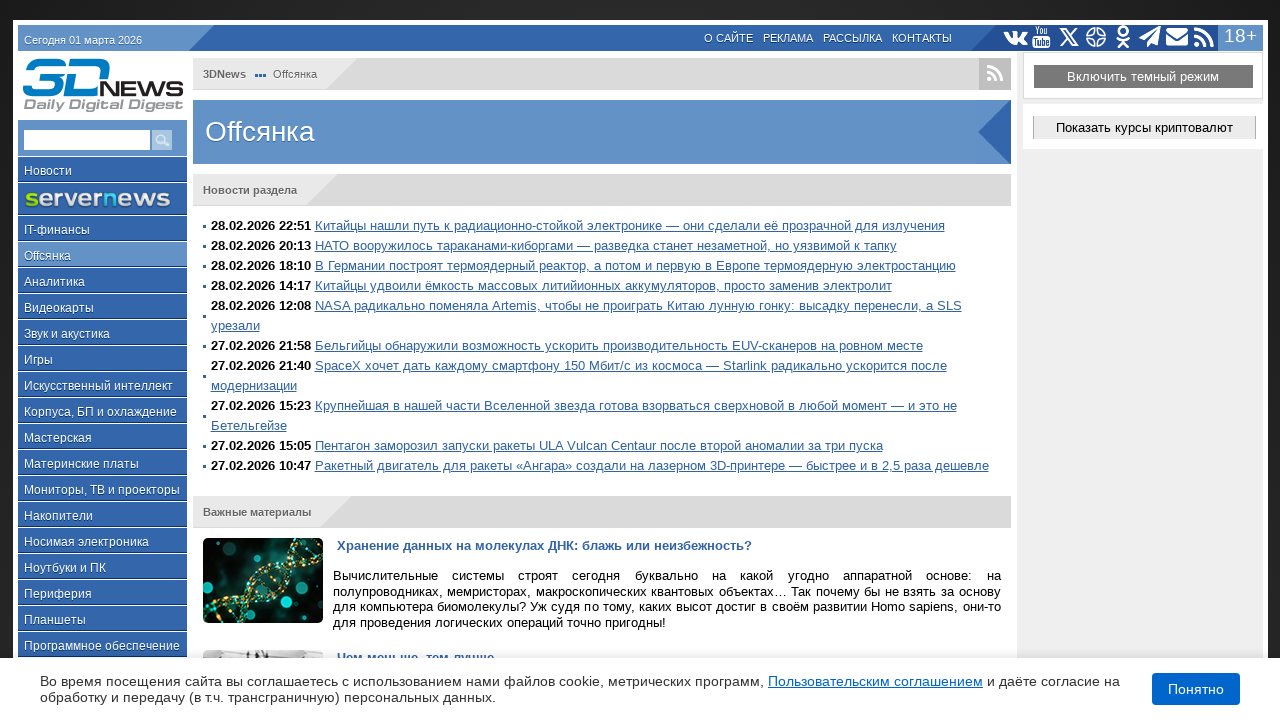

Retrieved section list header text content
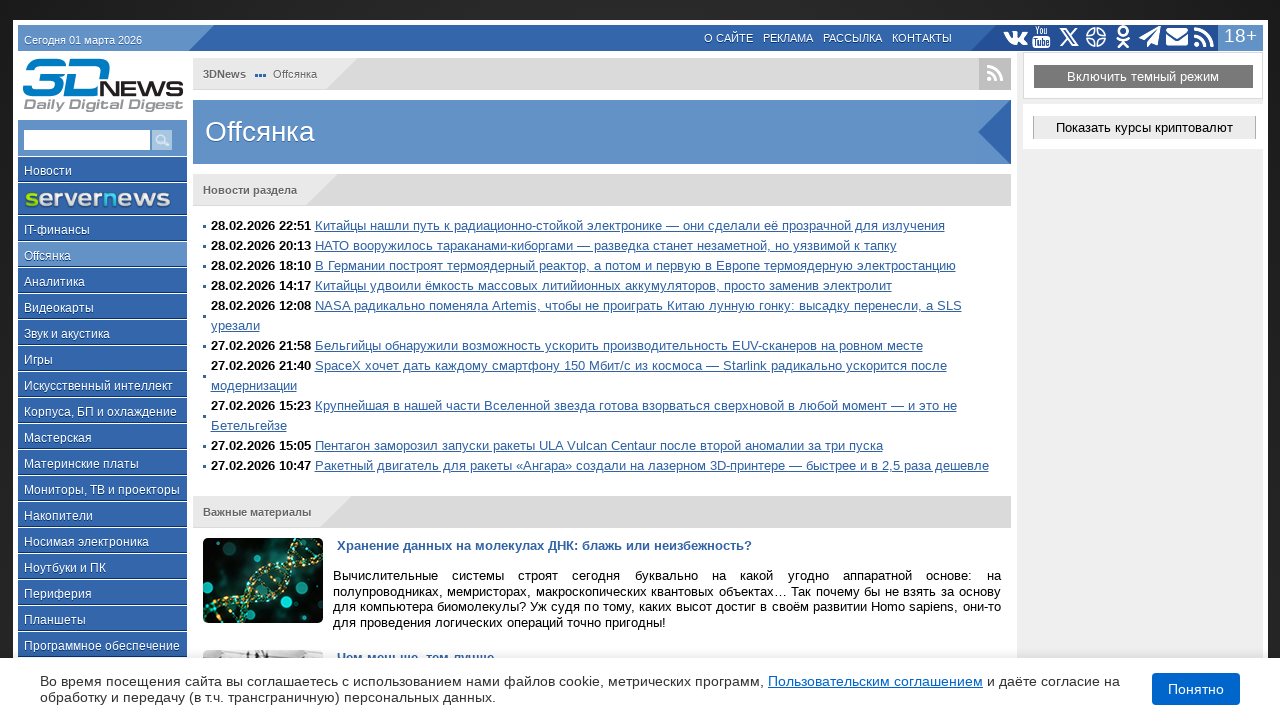

Verified section header contains 'Offсянка'
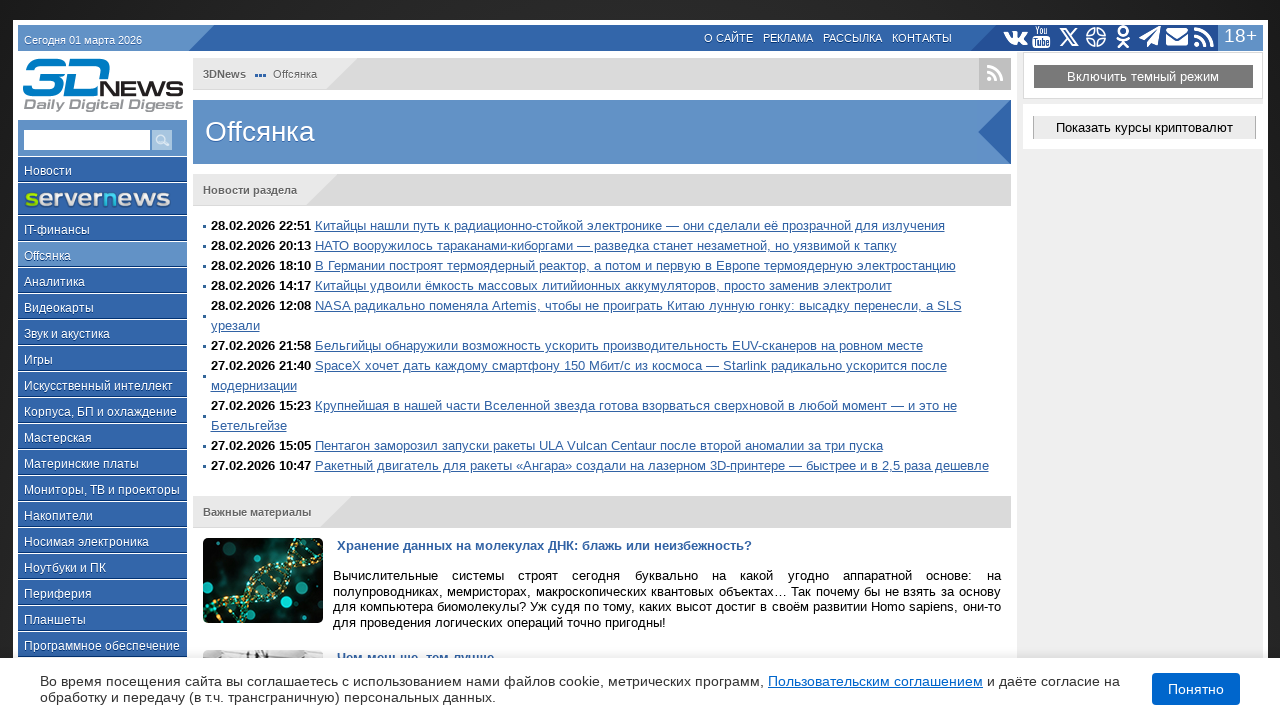

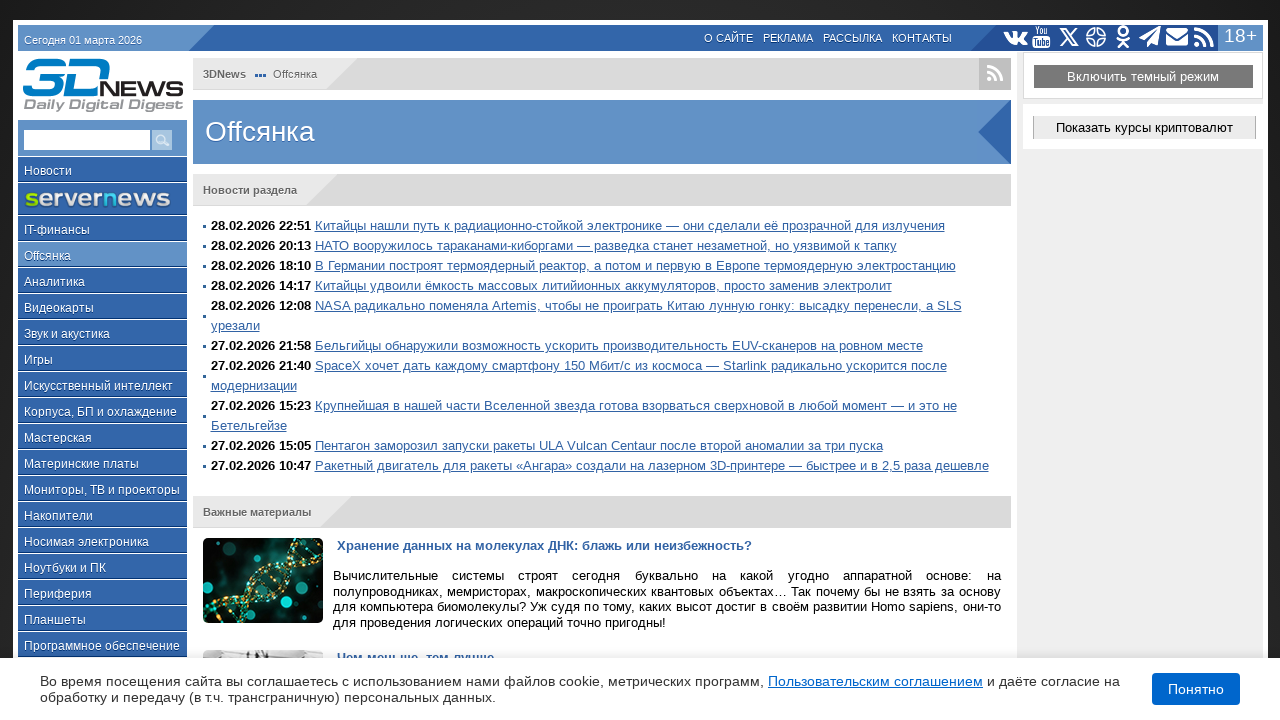